Tests the virtual piano application by clicking on the letter notes toggle and then clicking on different piano keys using coordinate-based actions to simulate playing notes.

Starting URL: https://www.onlinepianist.com/virtual-piano

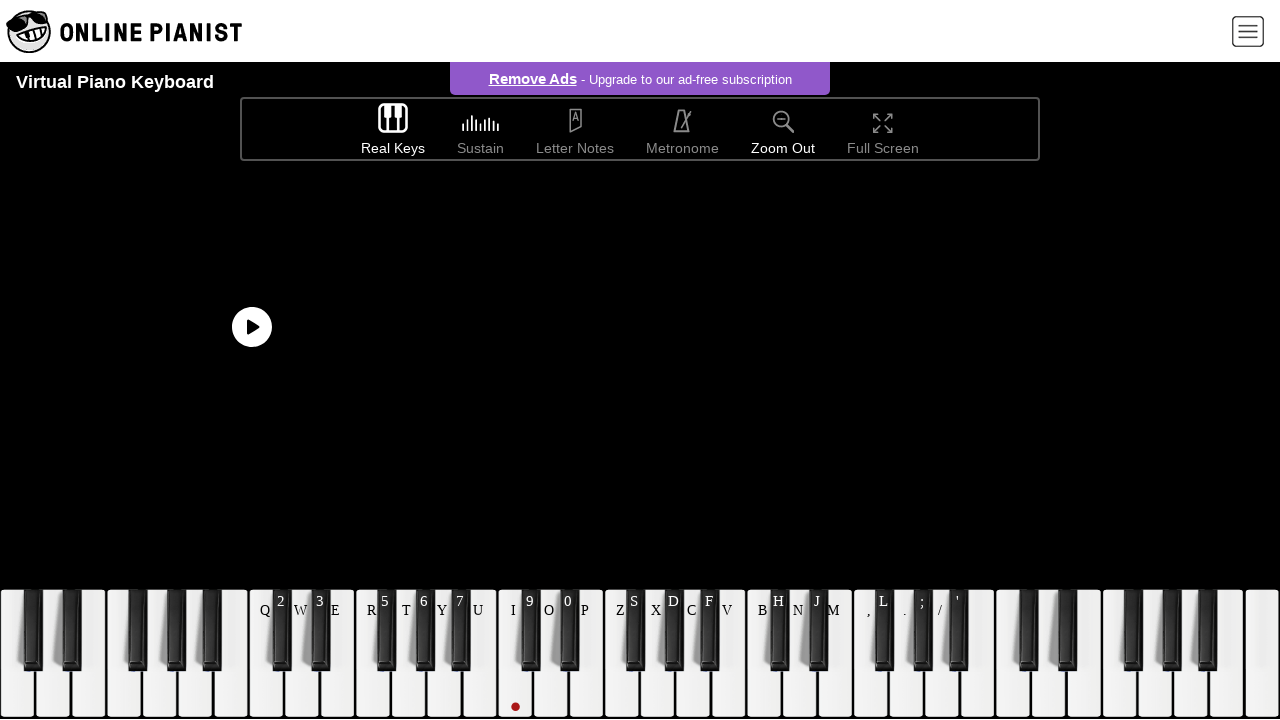

Letter notes text element became visible and clickable
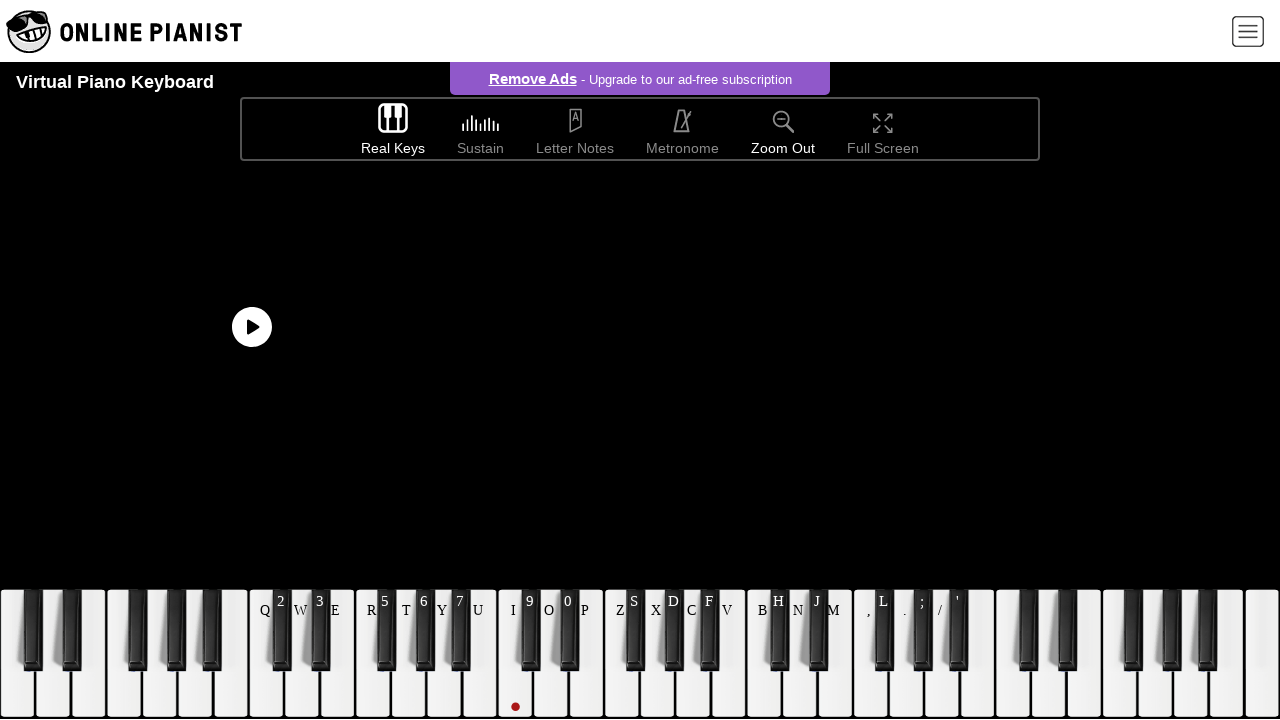

Clicked on letter notes toggle to enable letter display on piano keys at (575, 149) on xpath=//span[@id='letterNotesText']
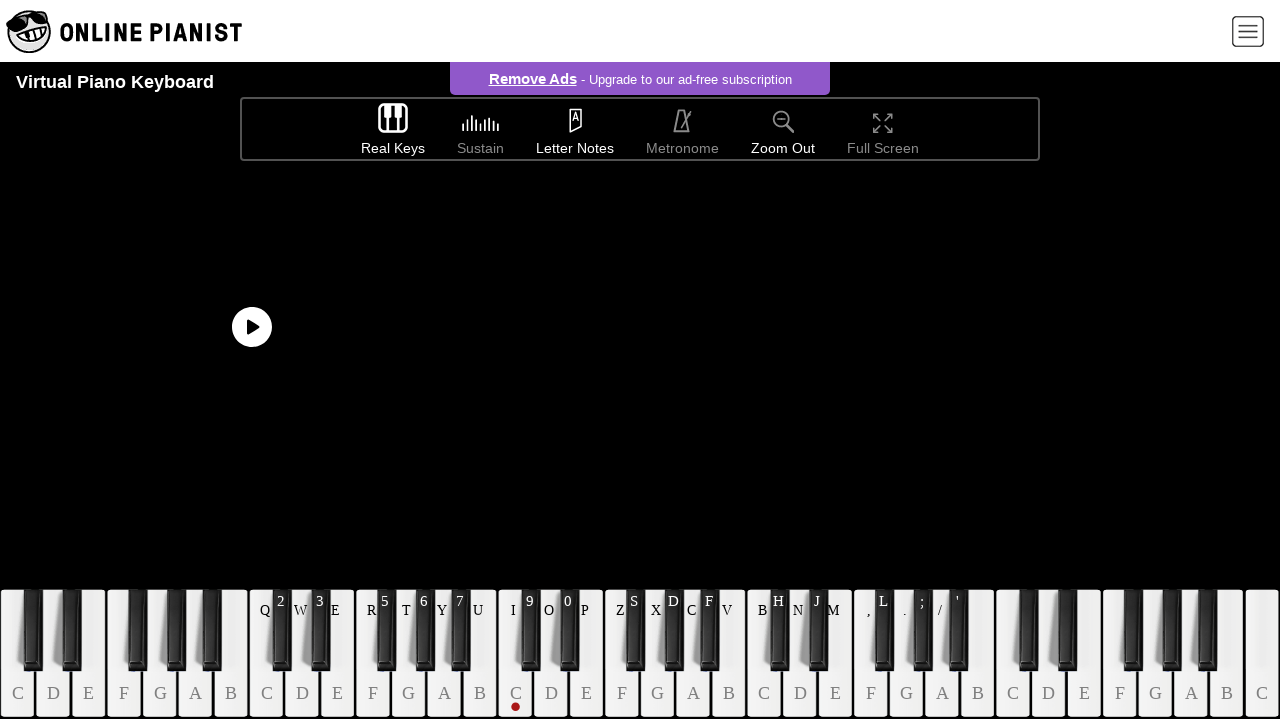

Located the piano keyboard element
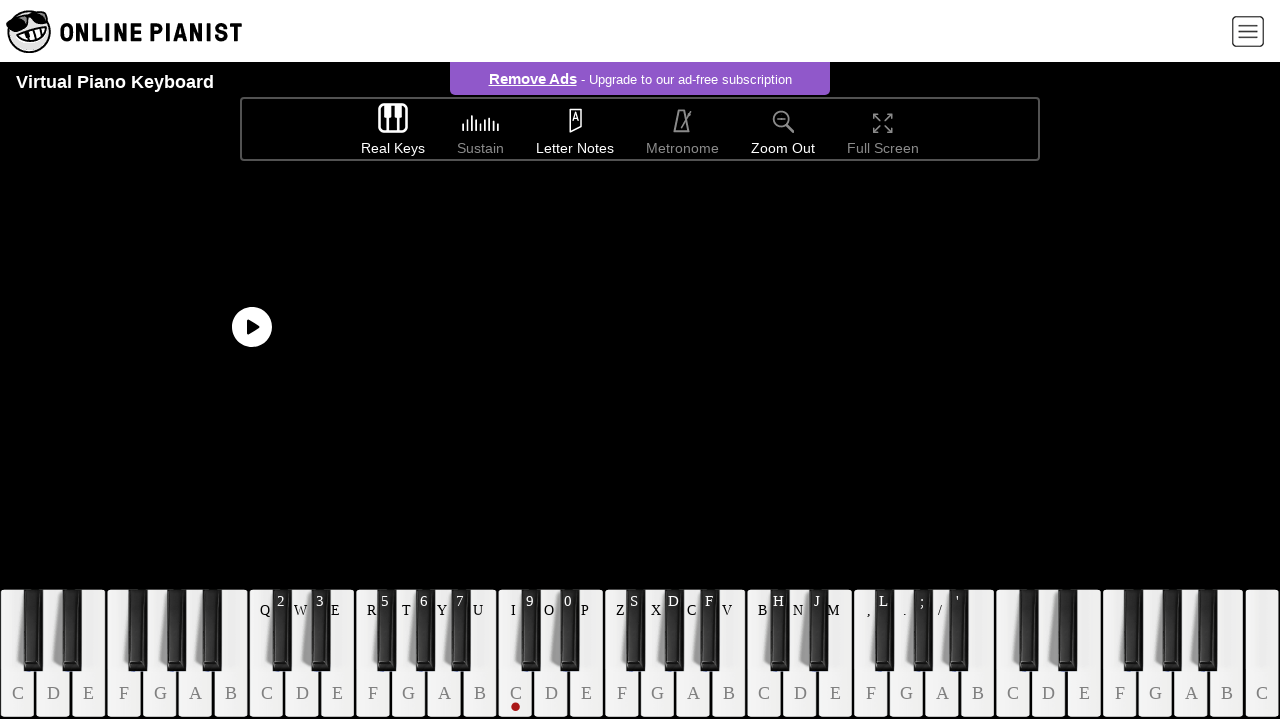

Retrieved keyboard bounding box for coordinate-based clicking
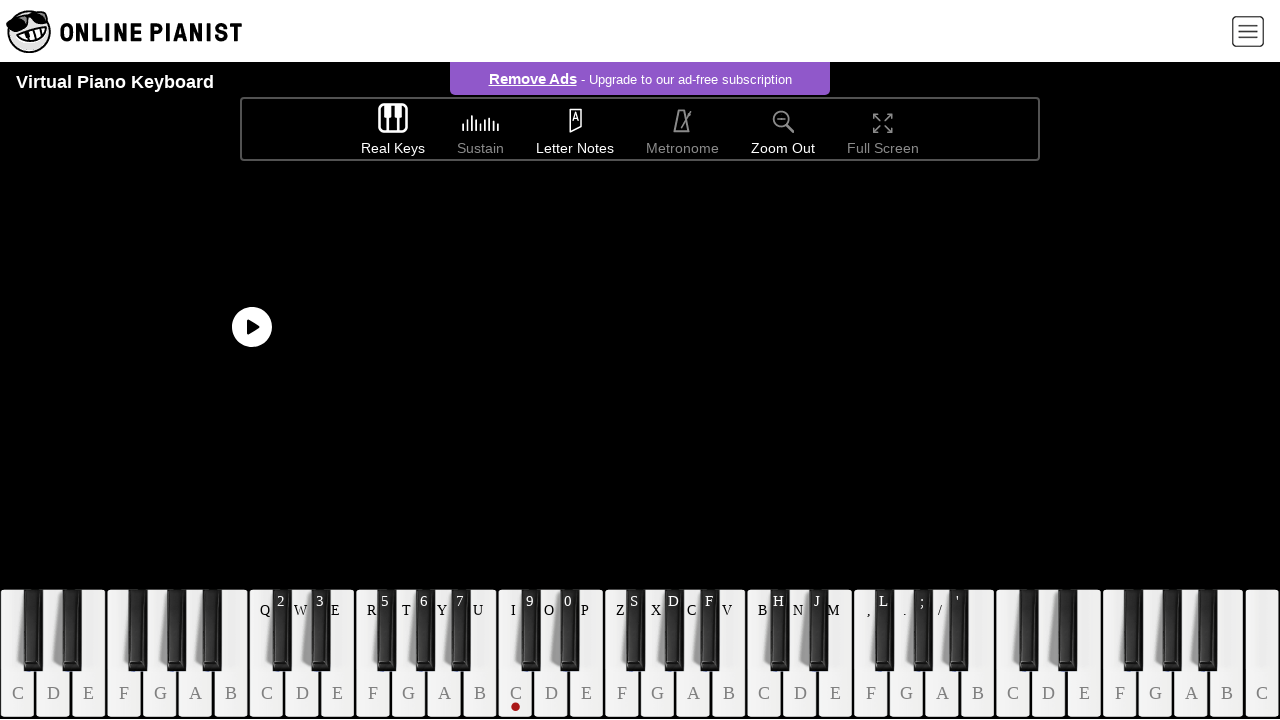

Clicked first piano key (left side) at (550, 590)
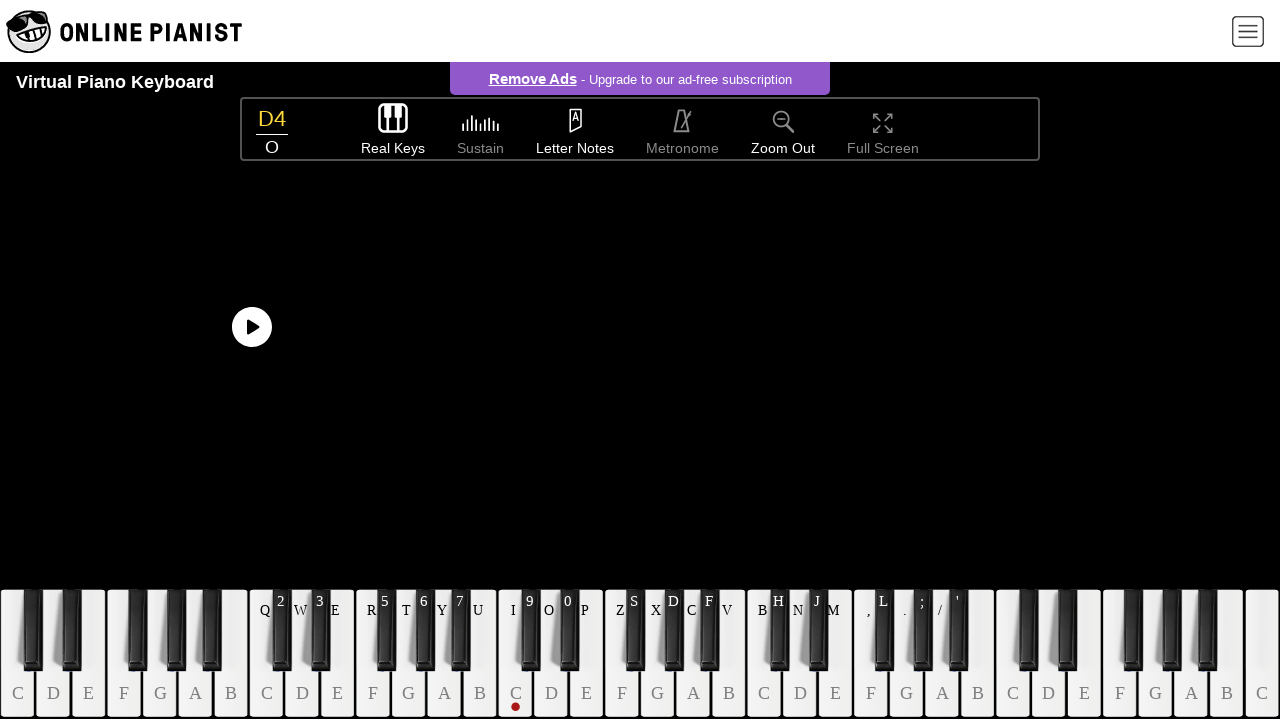

Waited 500ms between notes
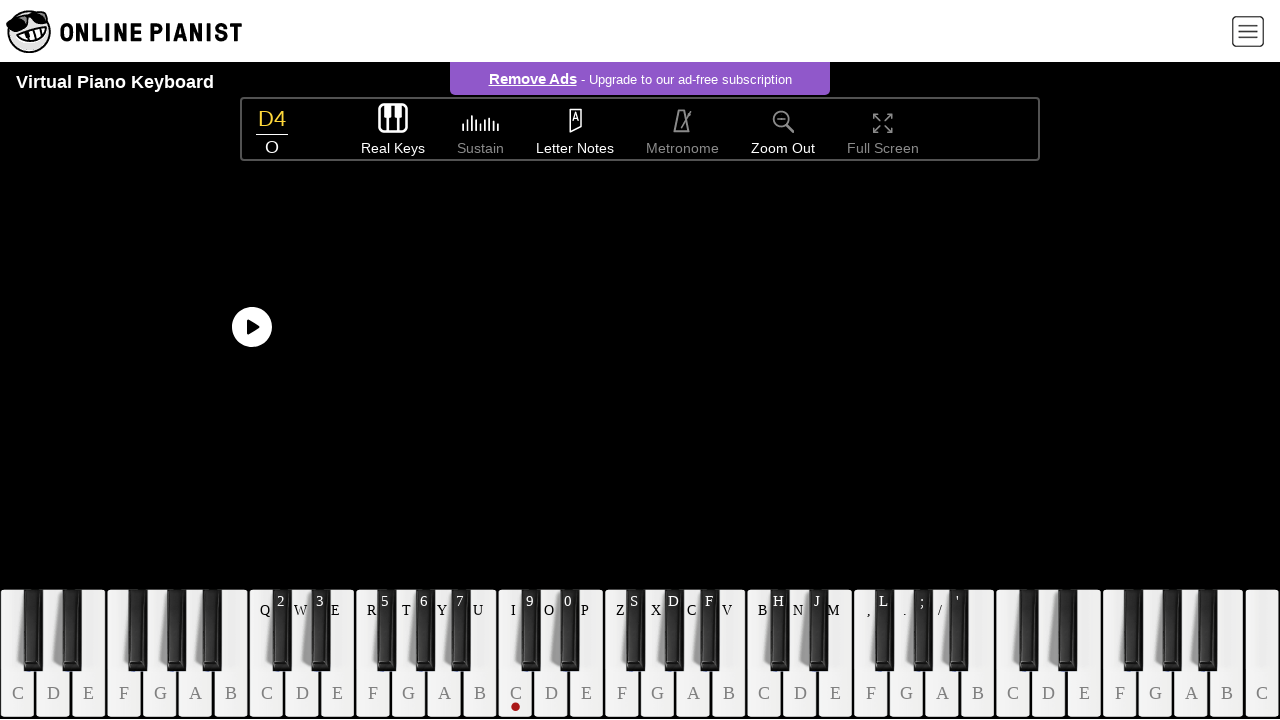

Clicked second piano key at (570, 590)
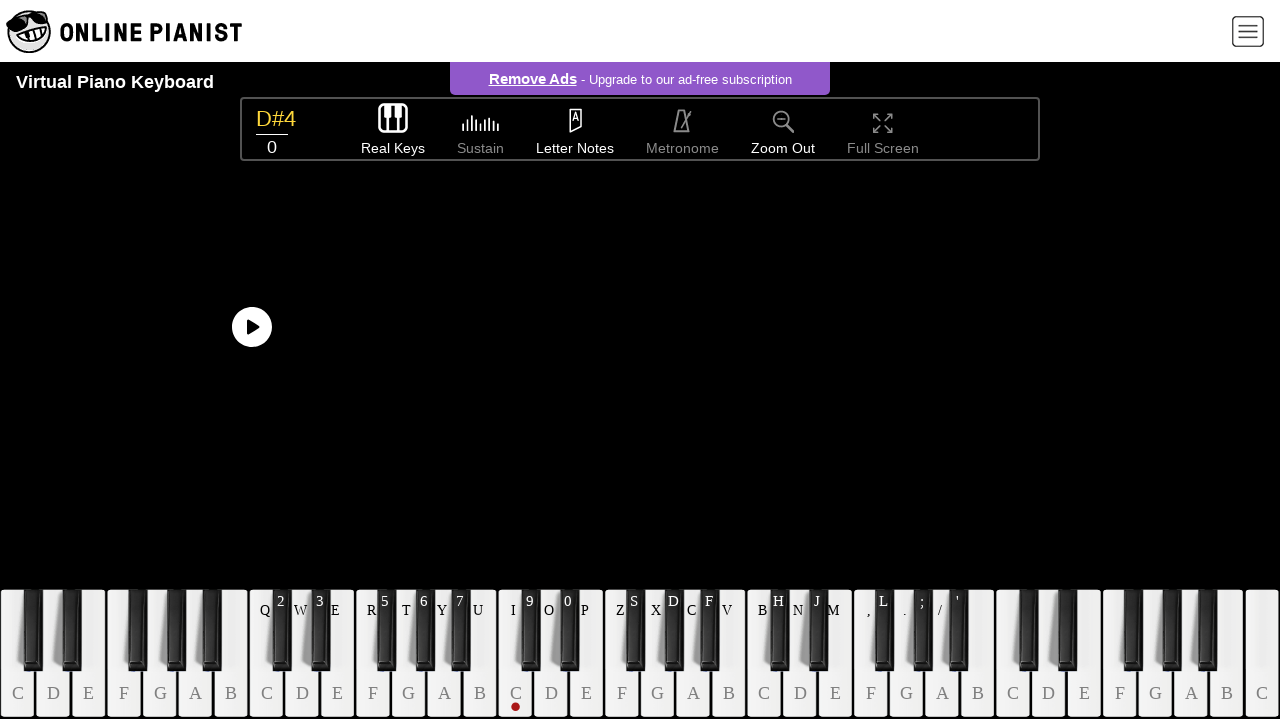

Waited 500ms between notes
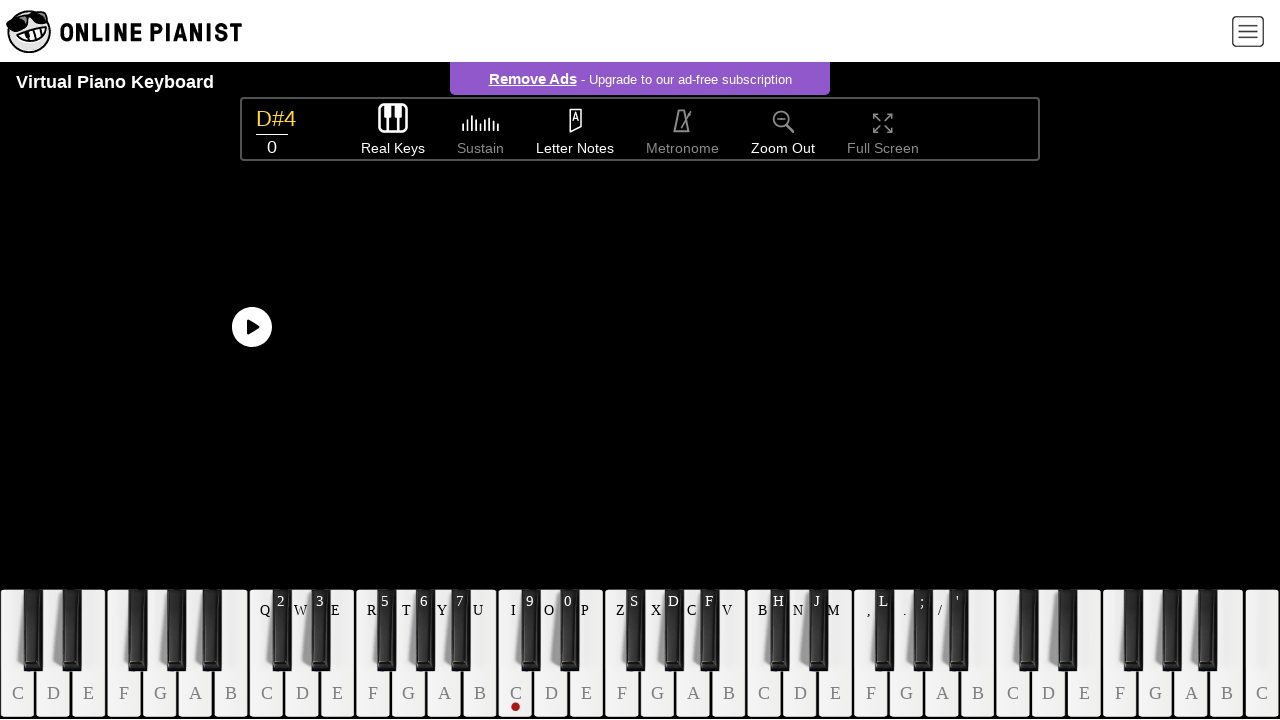

Clicked third piano key at (580, 590)
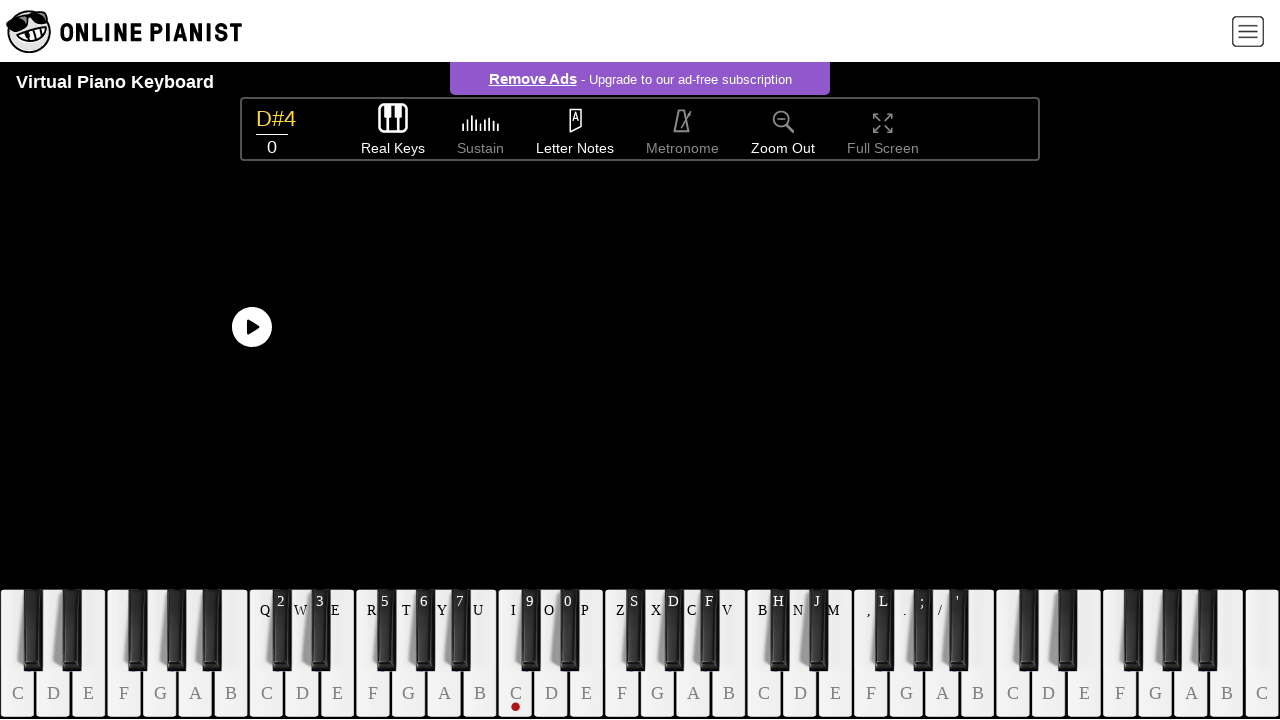

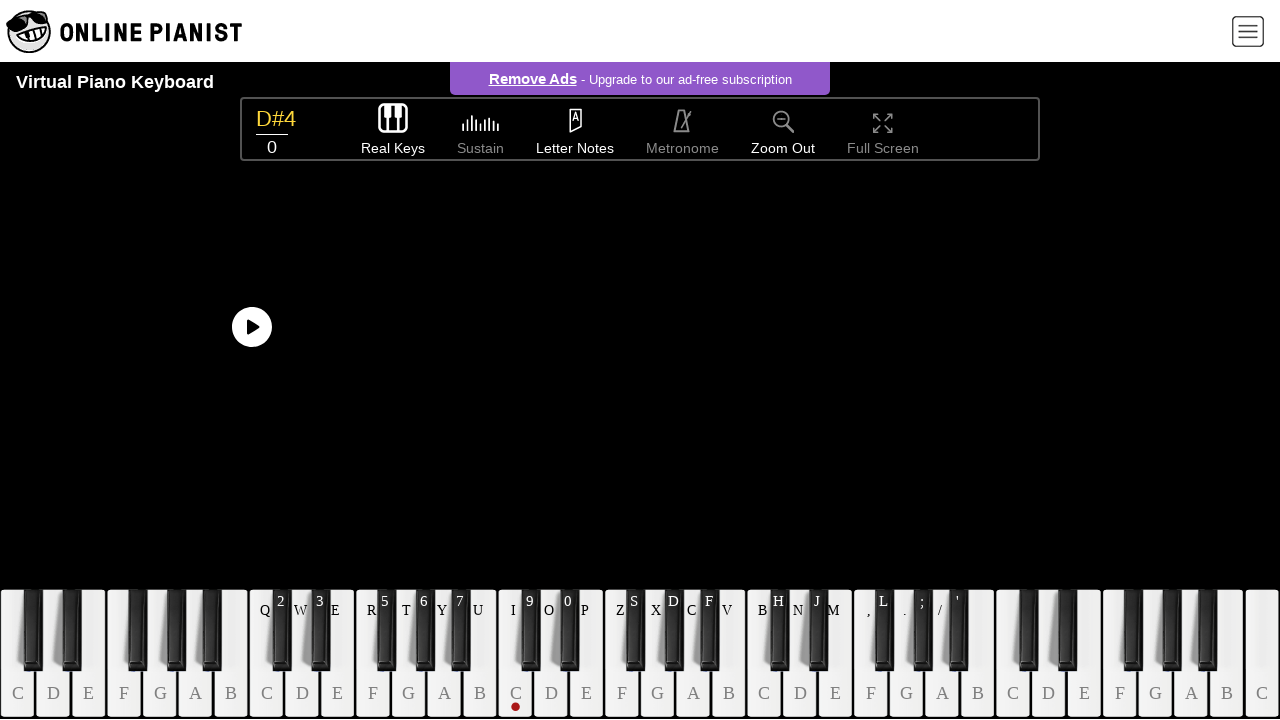